Fills out a Google Form with address, rent, and URL information, then submits the form

Starting URL: https://docs.google.com/forms/d/e/1FAIpQLSeJdac0y3aIbe-pnWekS1aJLtH1J6u9v-SAOcZaZJx6Cjml5Q/viewform?usp=sf_link

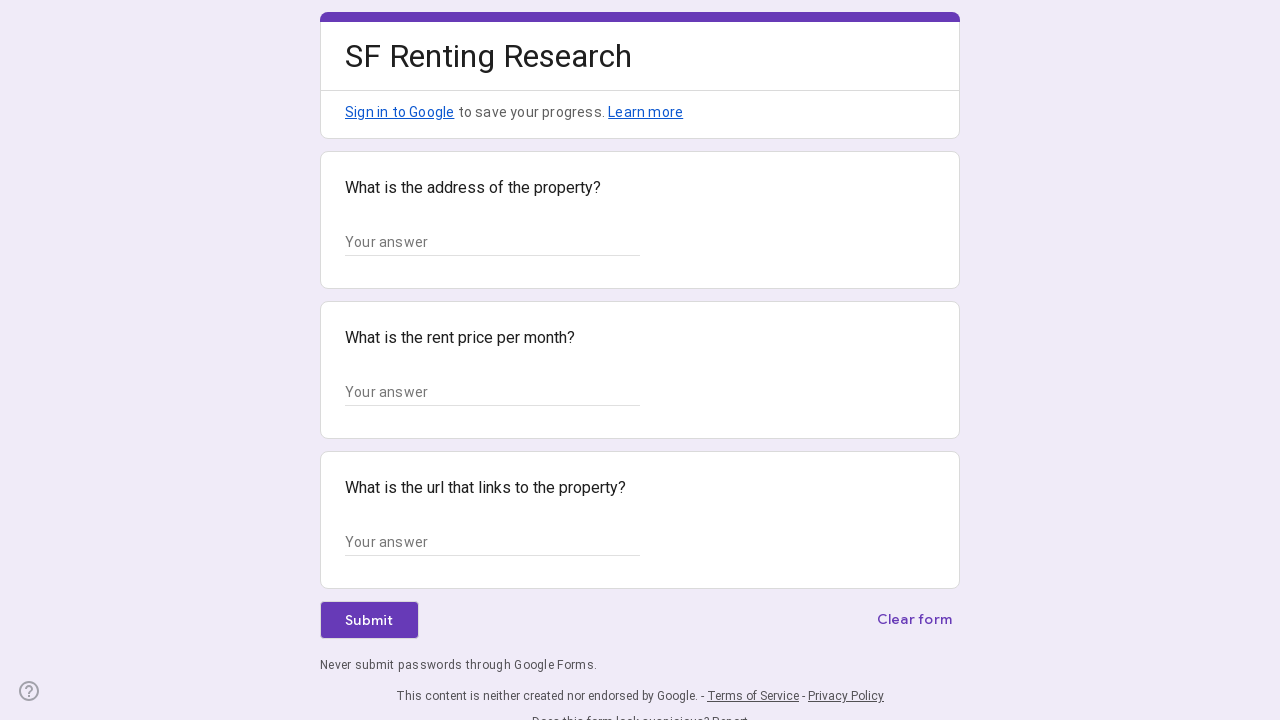

Waited for form to load - text input fields are now visible
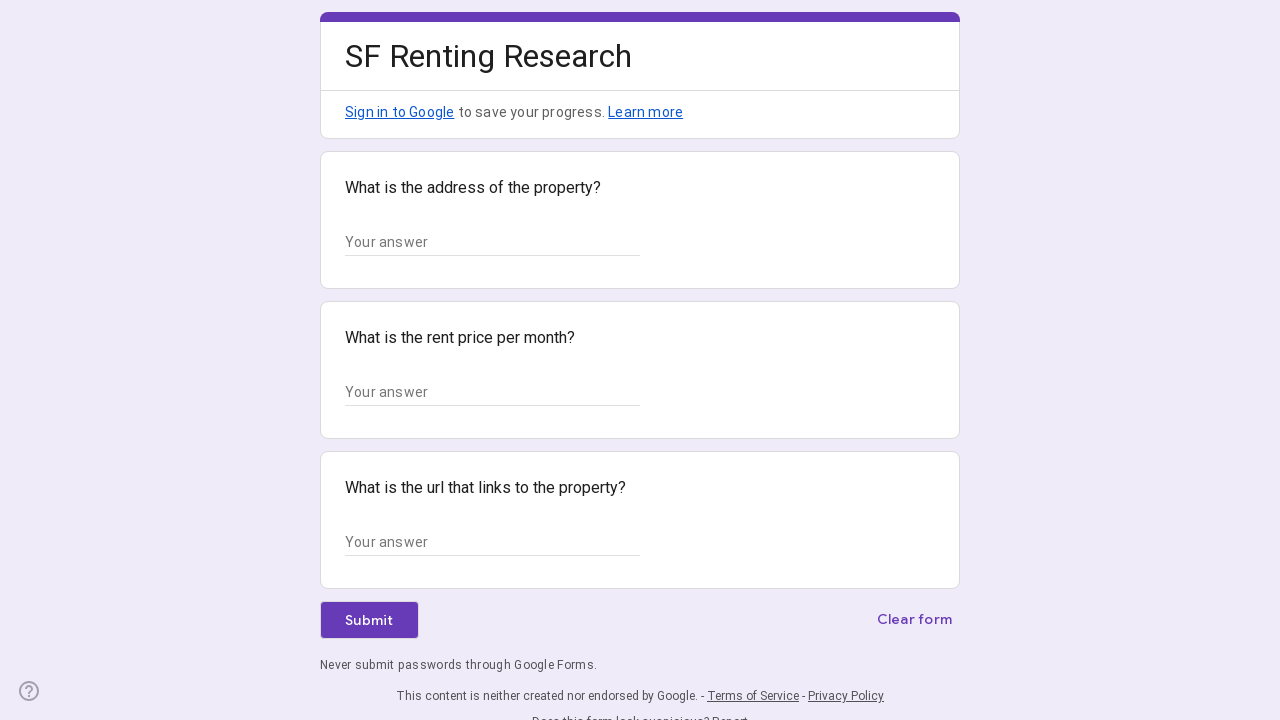

Filled address field with '123 Oak Street, Springfield, IL 62701' on xpath=//*[@id="mG61Hd"]/div[2]/div/div[2]/div[1]/div/div/div[2]/div/div[1]/div/d
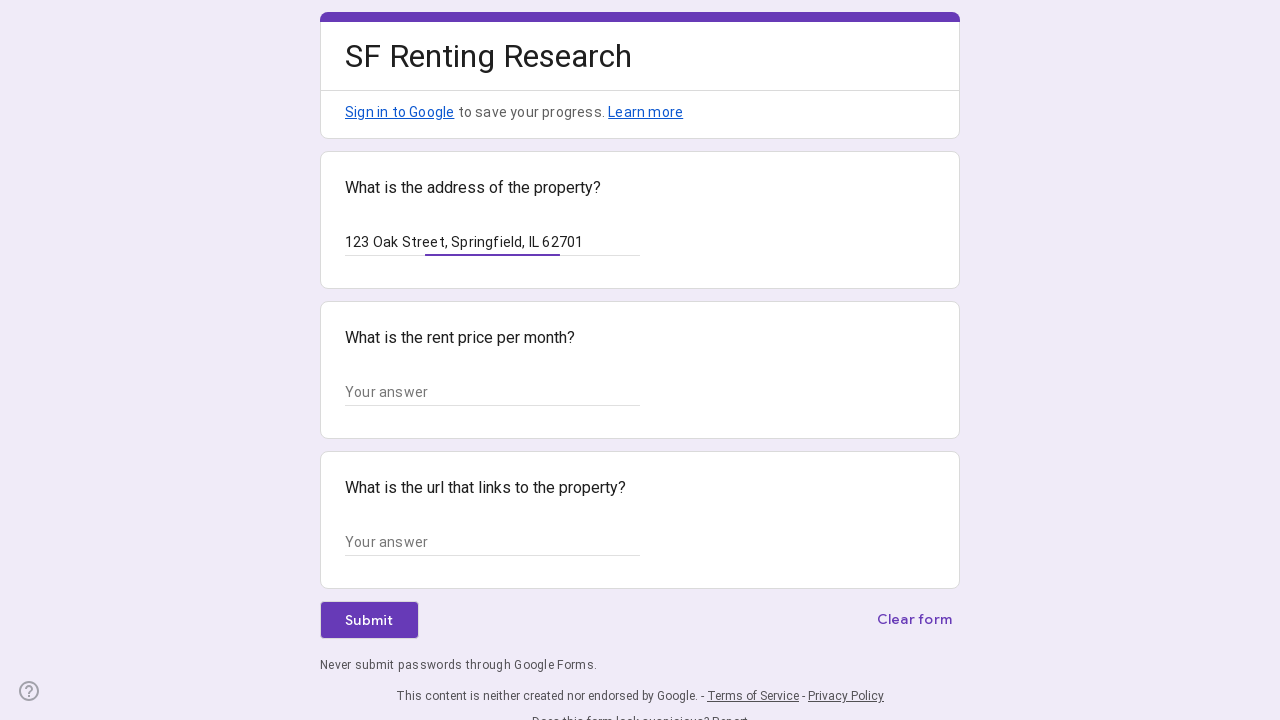

Filled rent field with '1500' on xpath=//*[@id="mG61Hd"]/div[2]/div/div[2]/div[2]/div/div/div[2]/div/div[1]/div/d
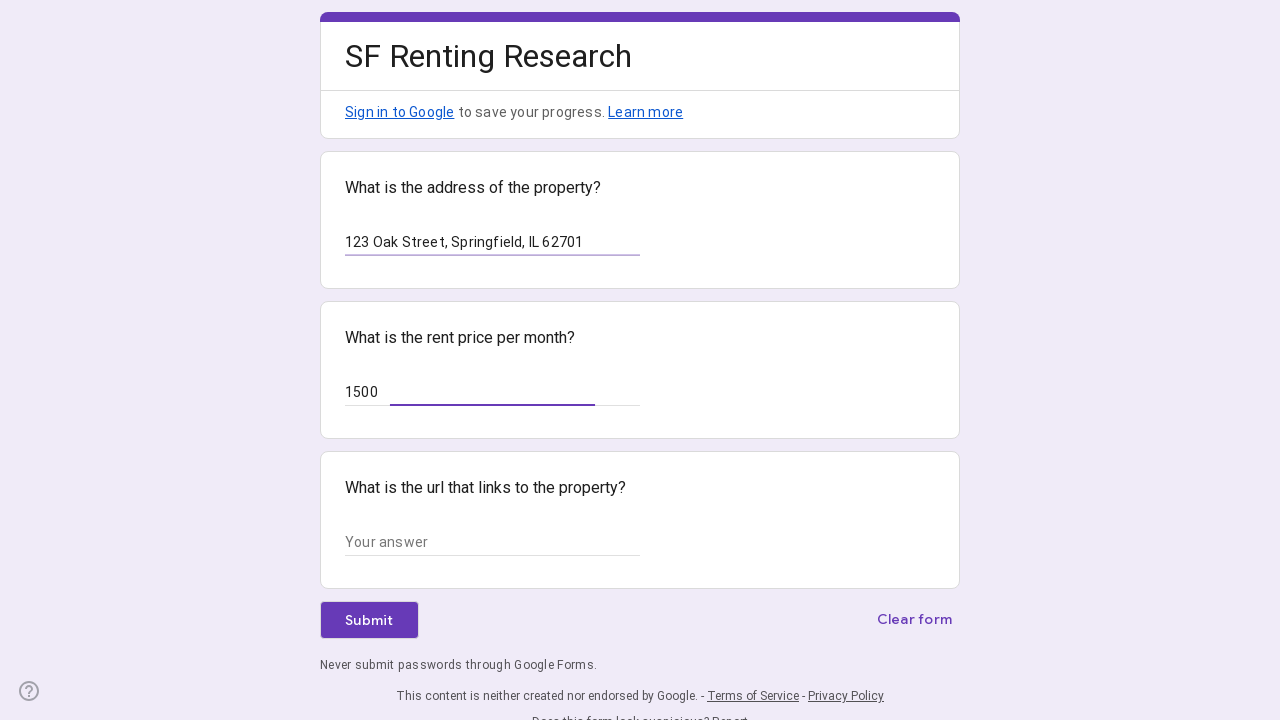

Filled URL field with 'https://example-listings.com/property/12345' on xpath=//*[@id="mG61Hd"]/div[2]/div/div[2]/div[3]/div/div/div[2]/div/div[1]/div/d
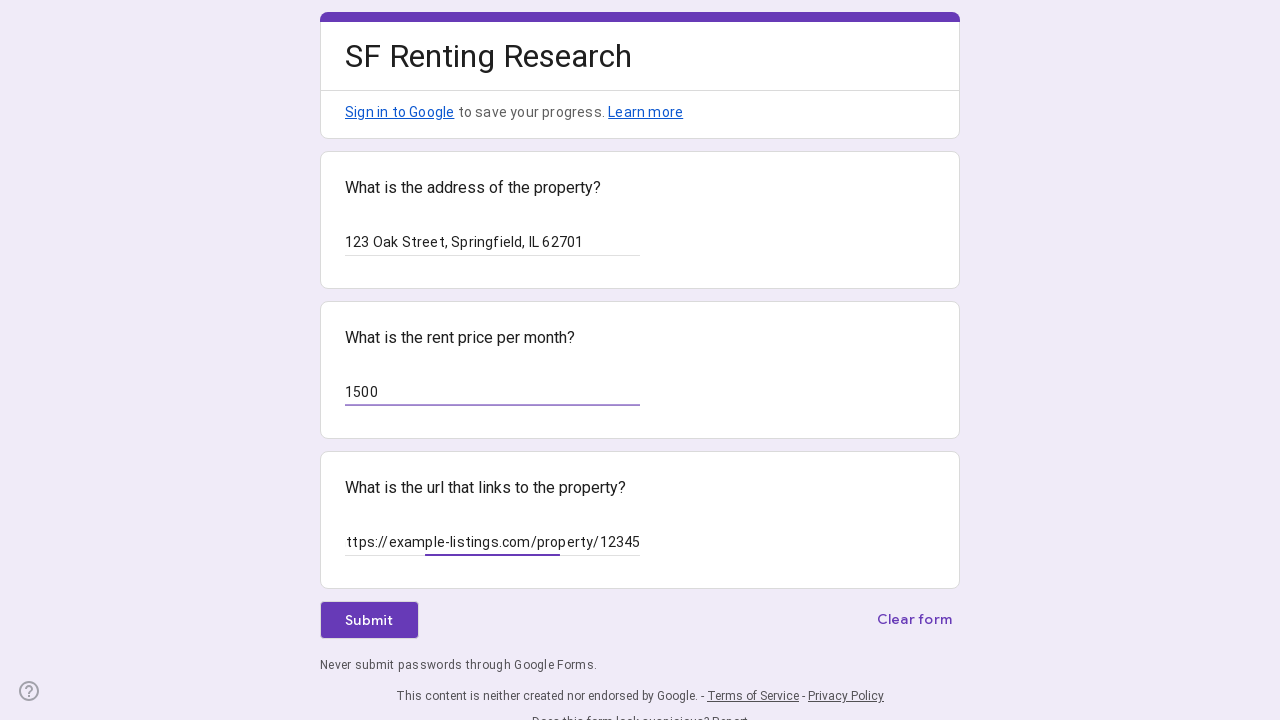

Pressed Enter to submit the form on xpath=//*[@id="mG61Hd"]/div[2]/div/div[3]/div[1]/div[1]/div
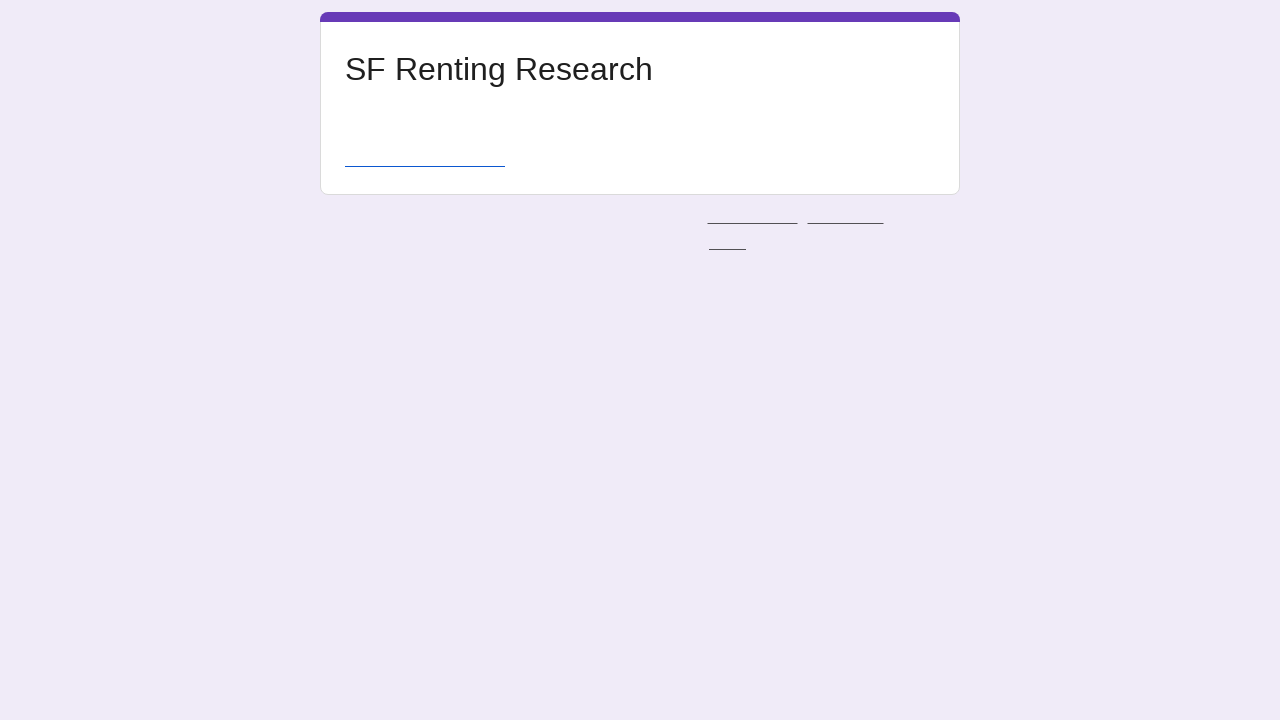

Form submission confirmed - success page loaded with formResponse link
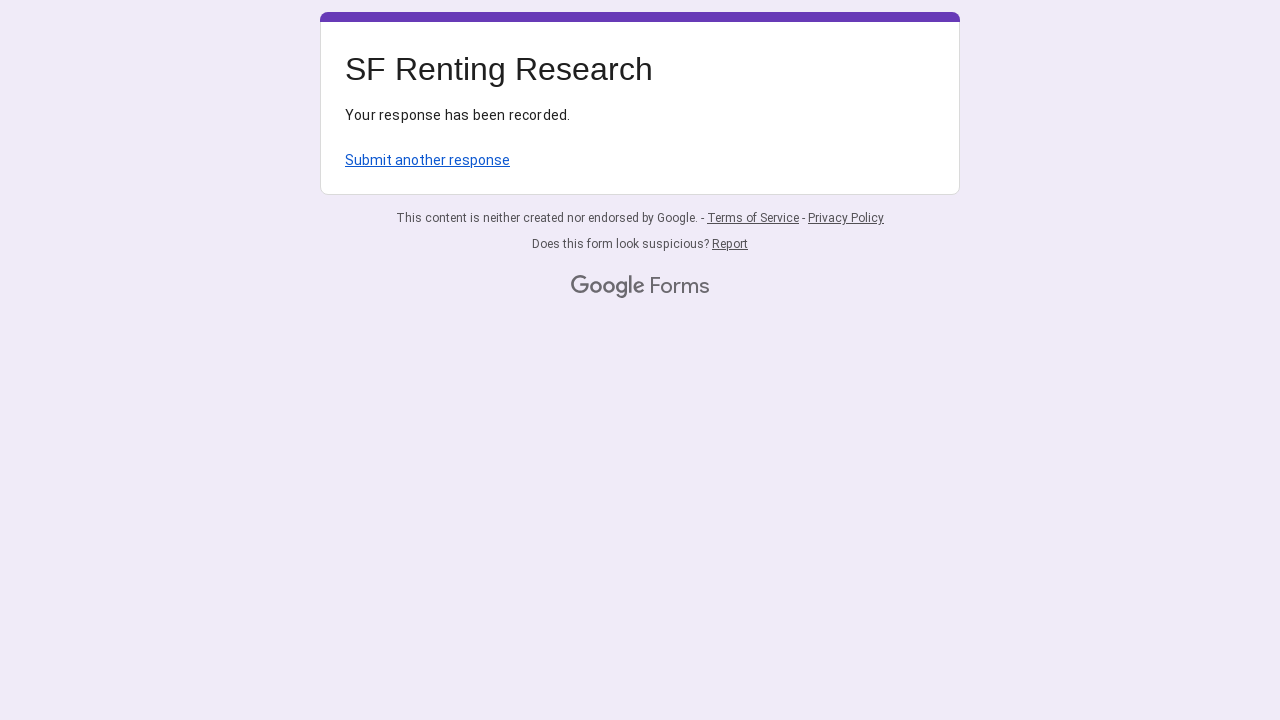

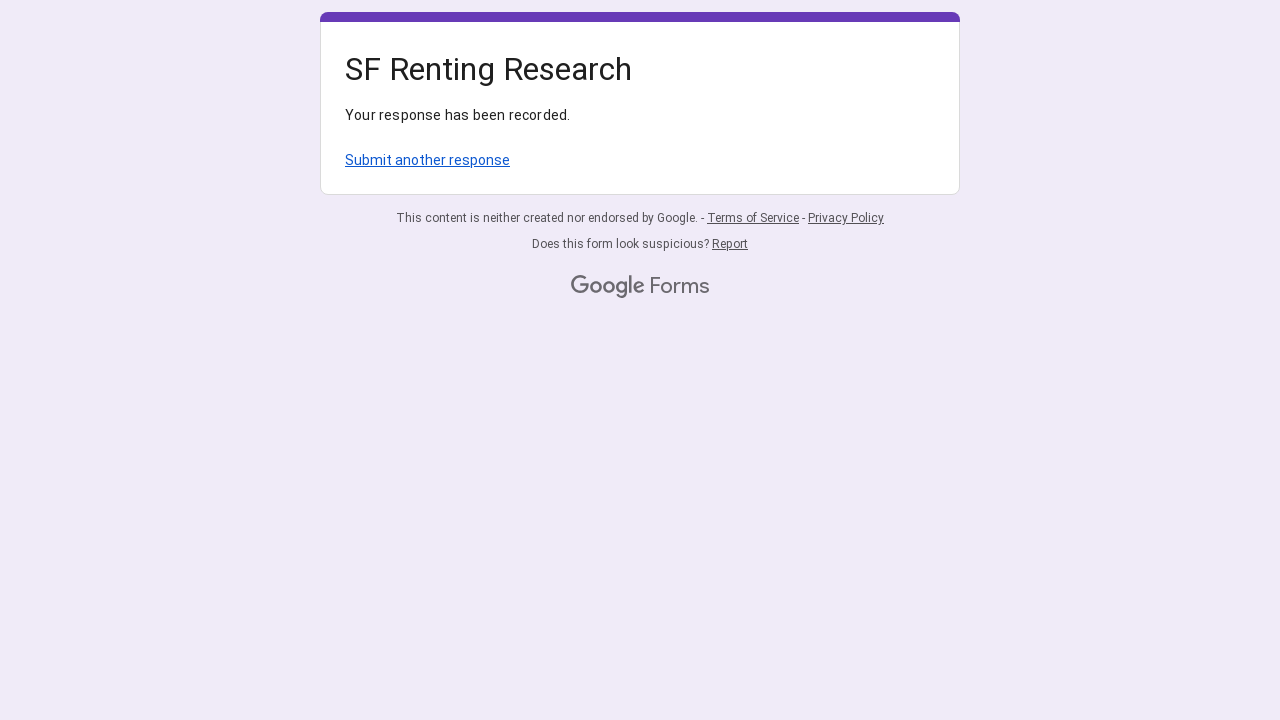